Tests handling of JavaScript prompt dialog by clicking the prompt button, entering text, and accepting it

Starting URL: https://the-internet.herokuapp.com/javascript_alerts

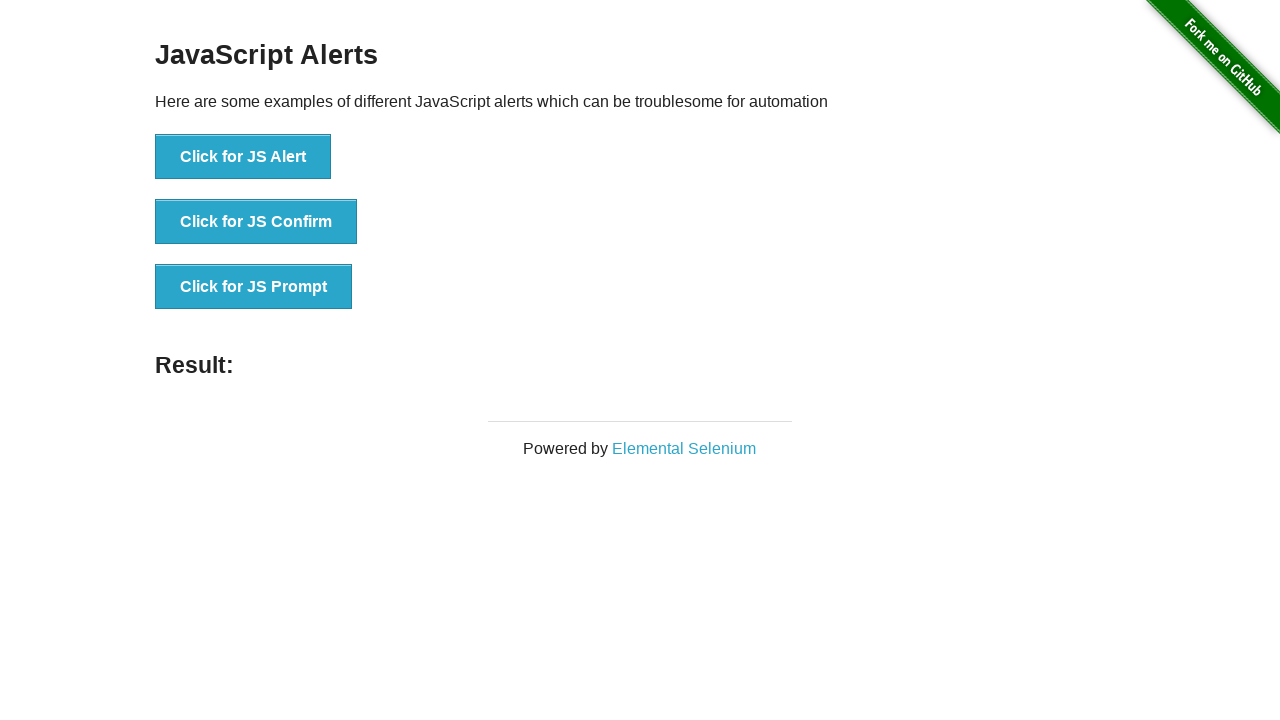

Set up dialog handler to accept prompt with 'TestUser123'
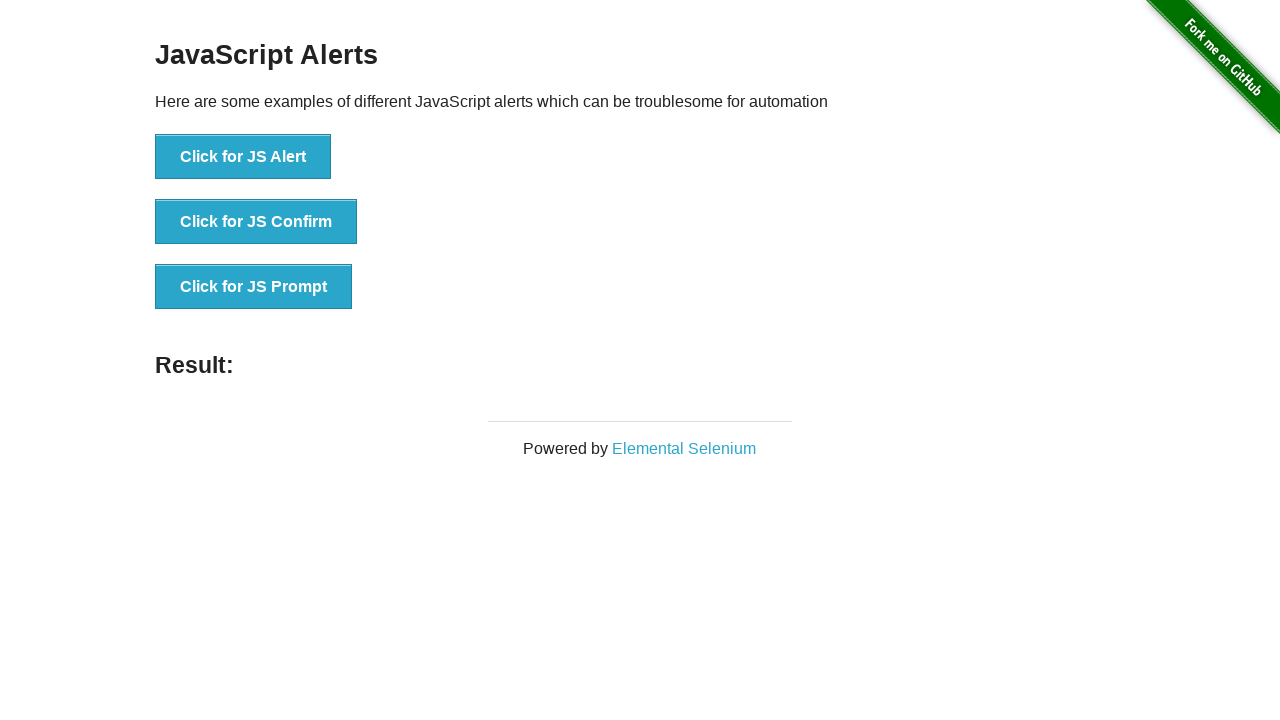

Clicked prompt button to trigger JavaScript prompt dialog at (254, 287) on xpath=//button[@onclick='jsPrompt()']
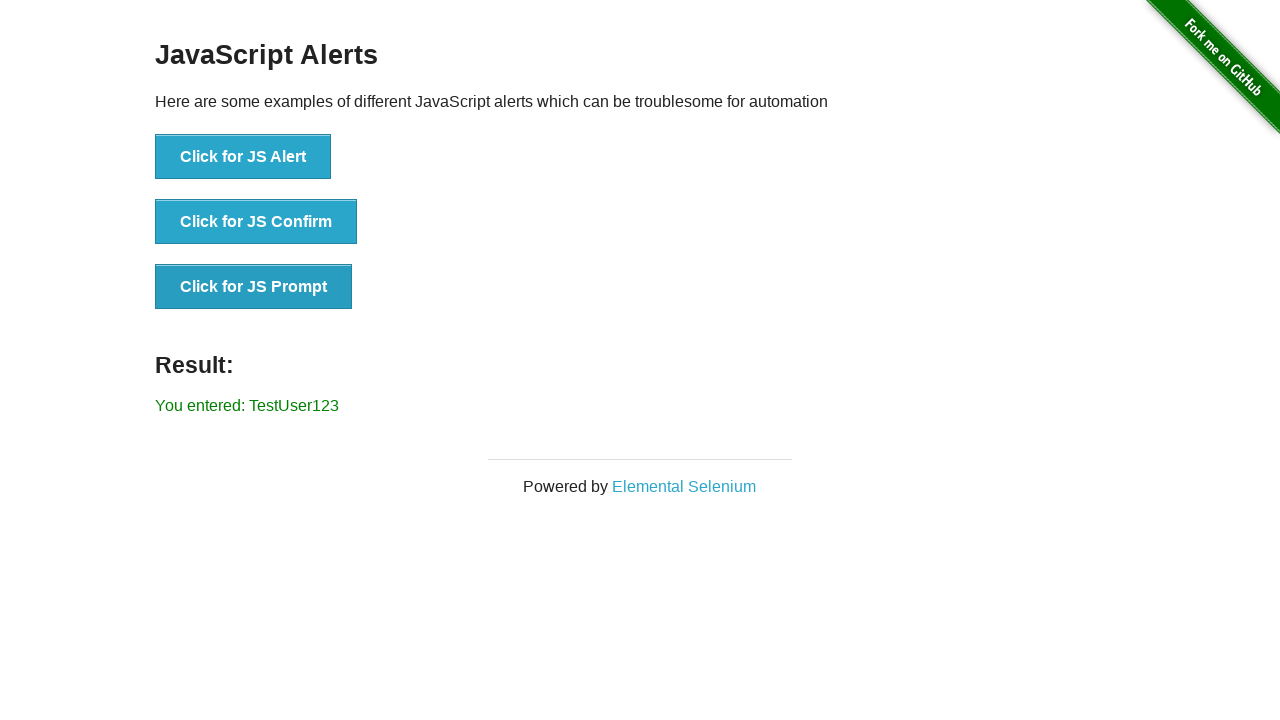

Verified result text displays 'You entered: TestUser123'
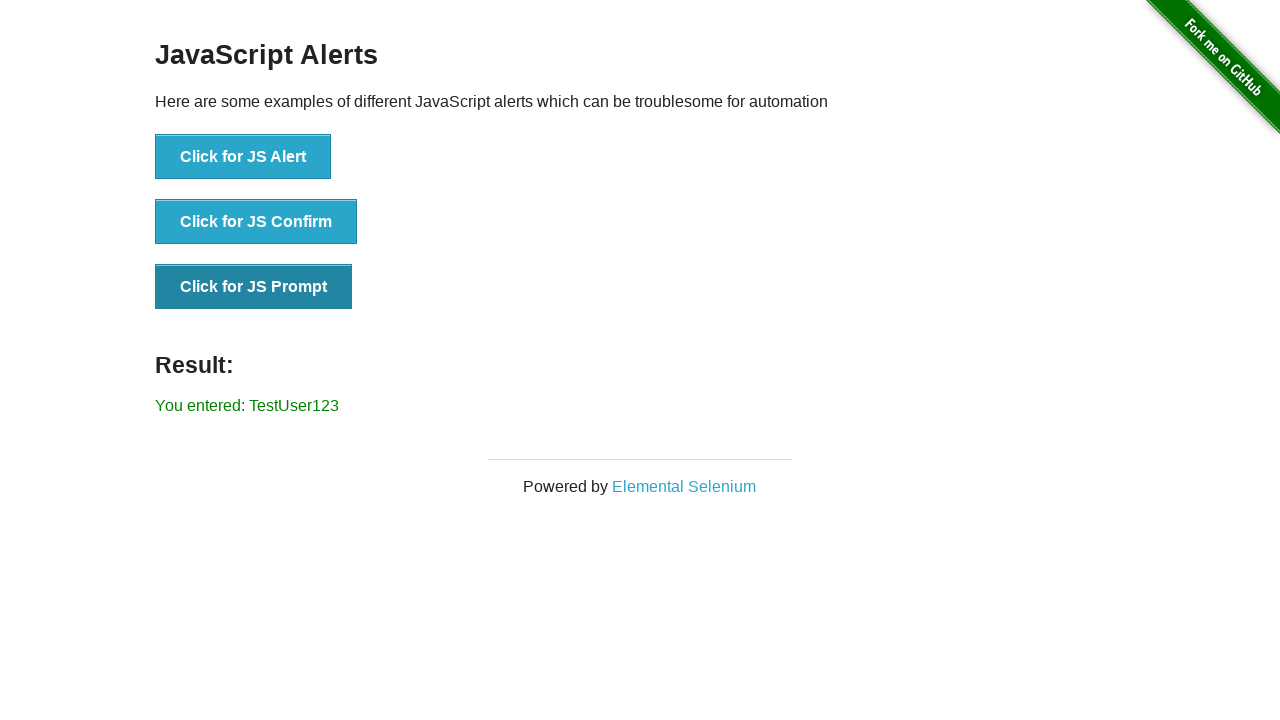

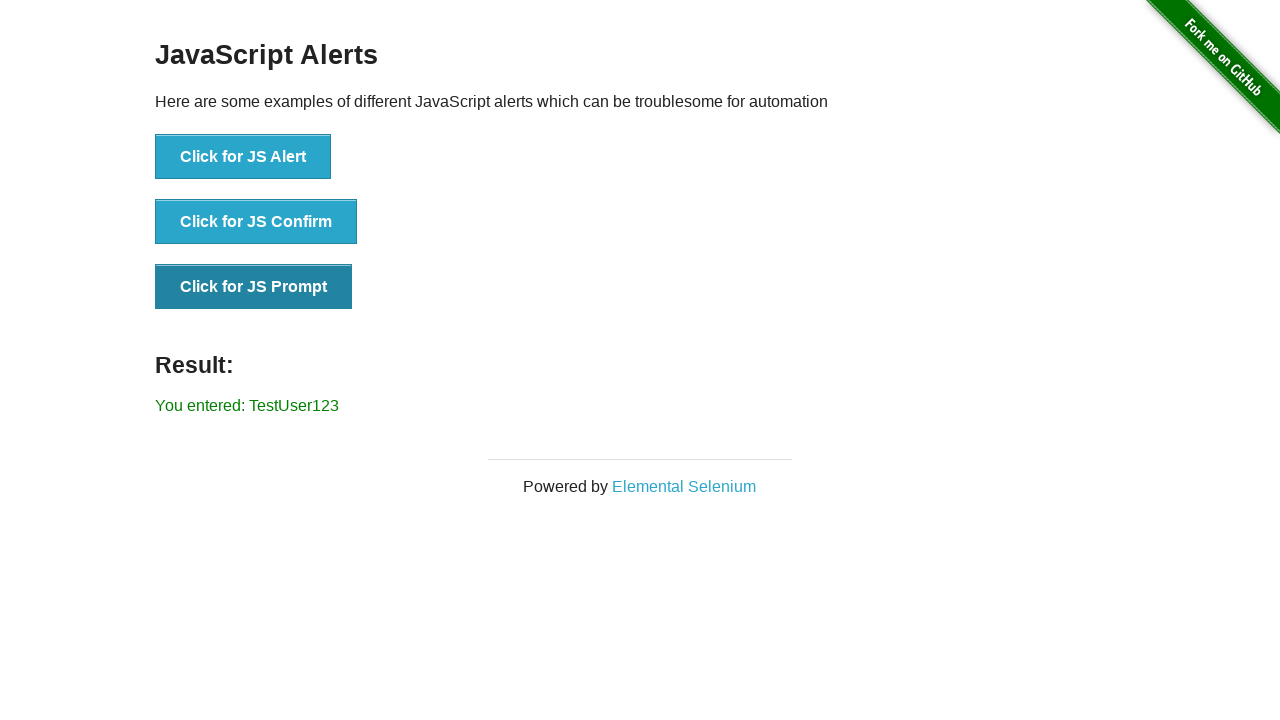